Navigates to the Rahul Shetty Academy dropdowns practice page and verifies the page loads successfully by checking the title.

Starting URL: https://rahulshettyacademy.com/dropdownsPractise/

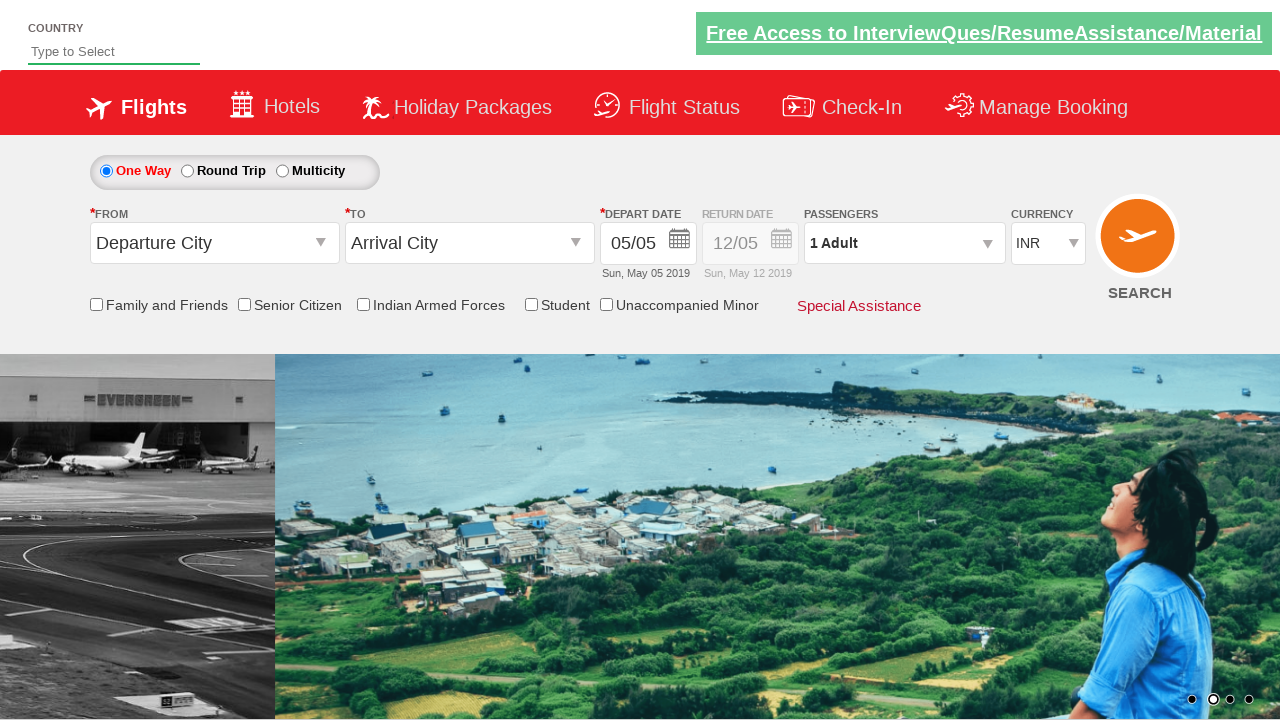

Waited for page to reach domcontentloaded state
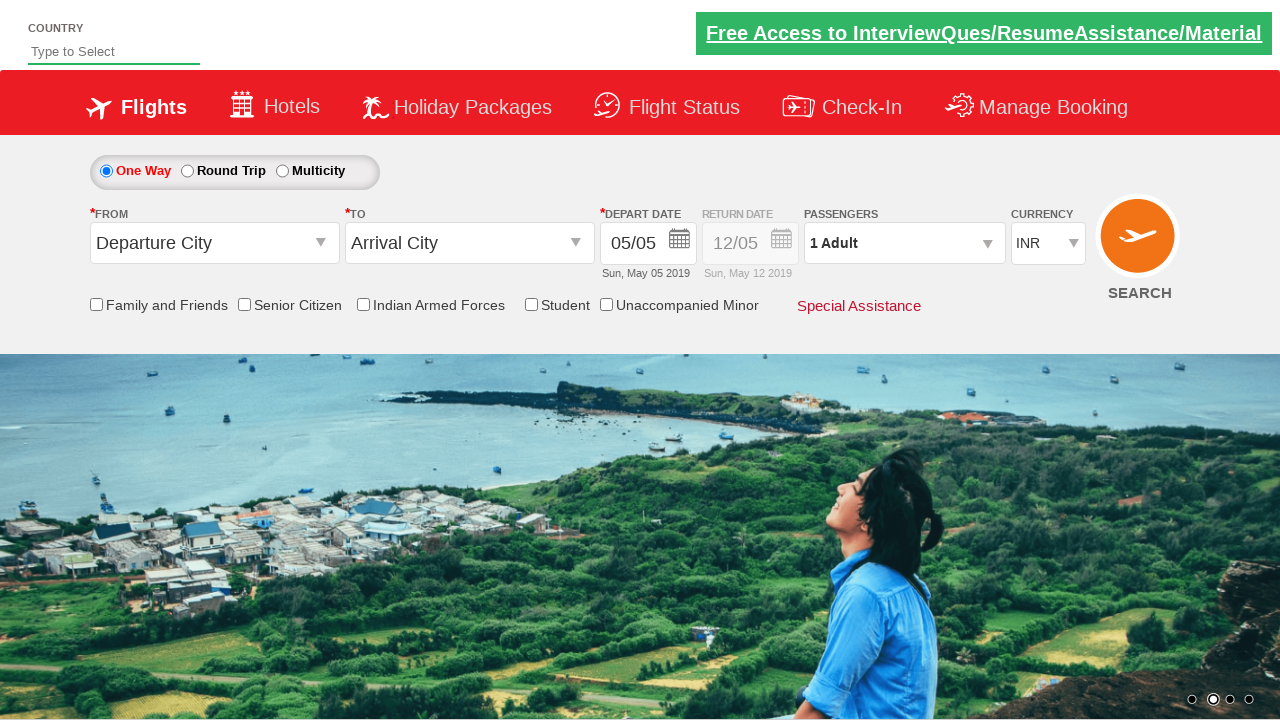

Retrieved page title: QAClickJet - Flight Booking for Domestic and International, Cheap Air Tickets
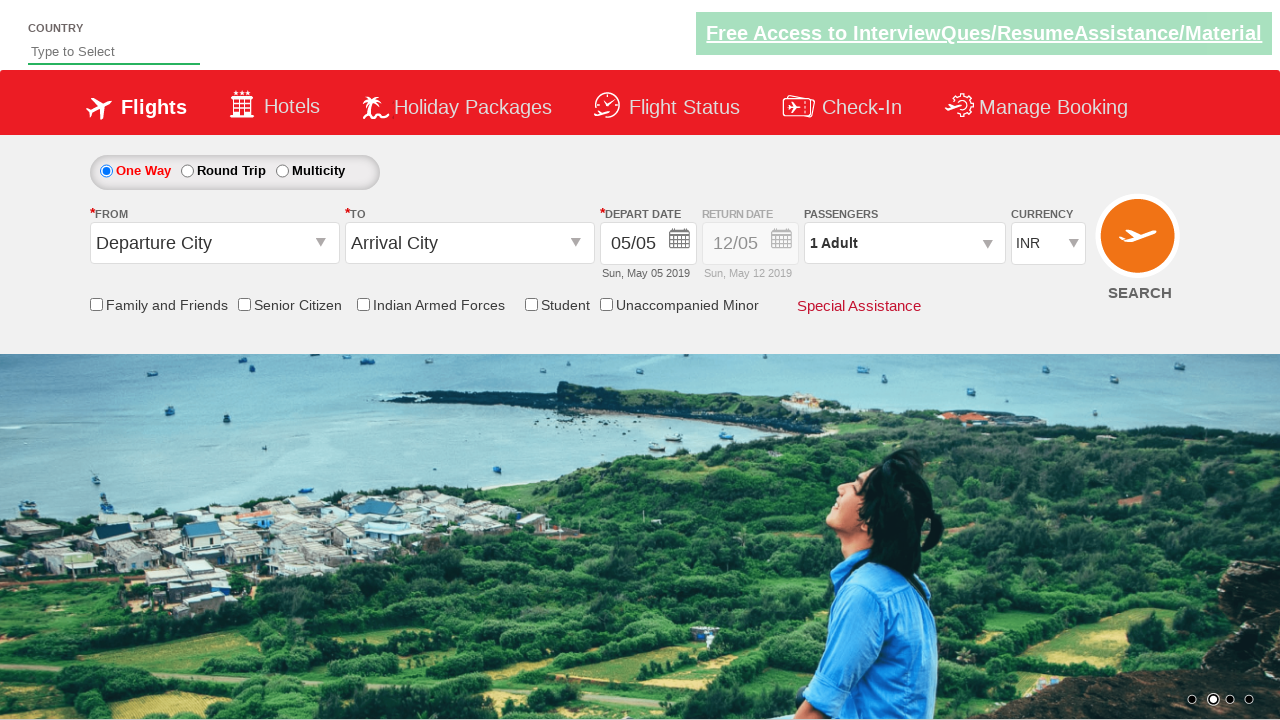

Verified body element is present on page
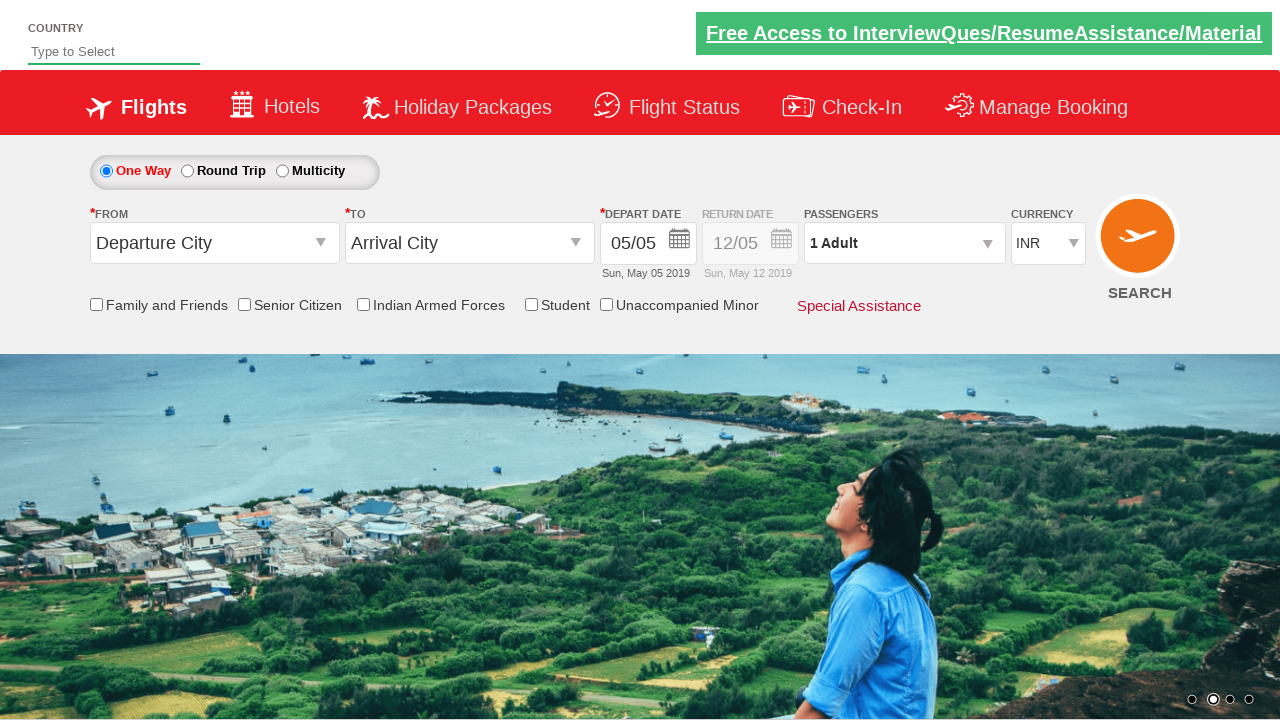

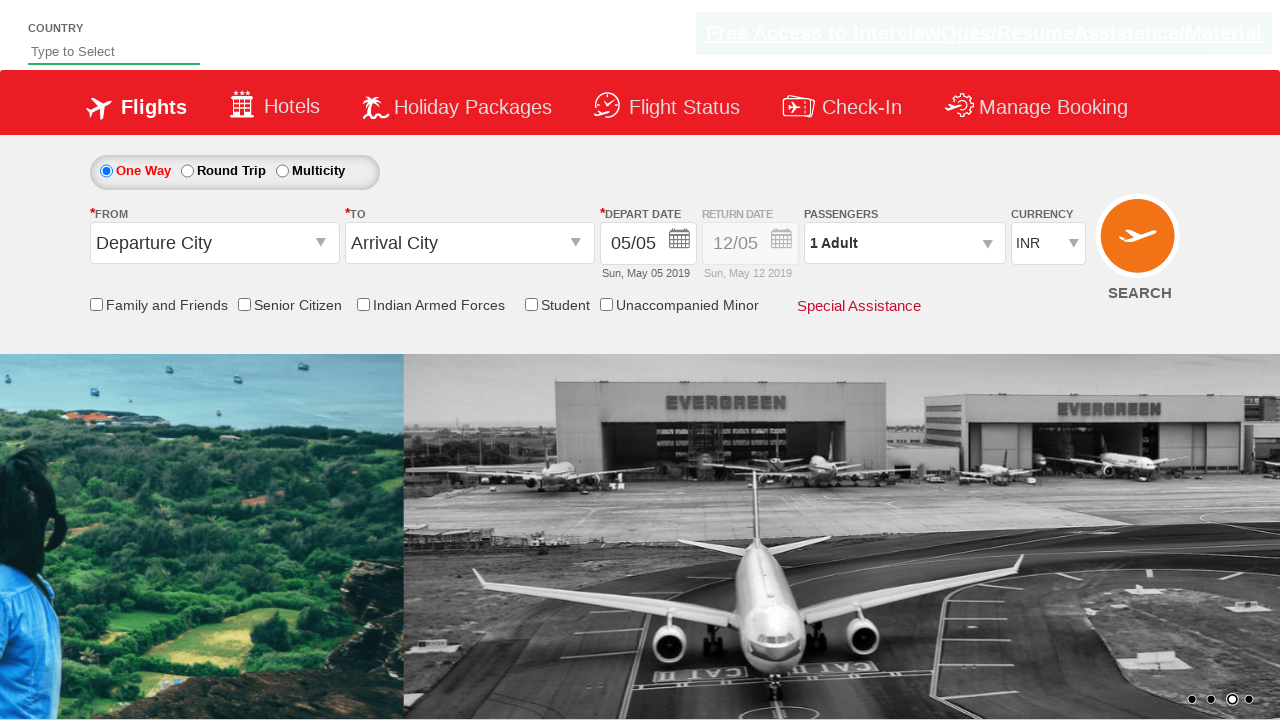